Navigates to The Internet demo site, clicks on "Sortable Data Tables" link, and verifies the table is displayed with its headers and data rows.

Starting URL: https://the-internet.herokuapp.com/

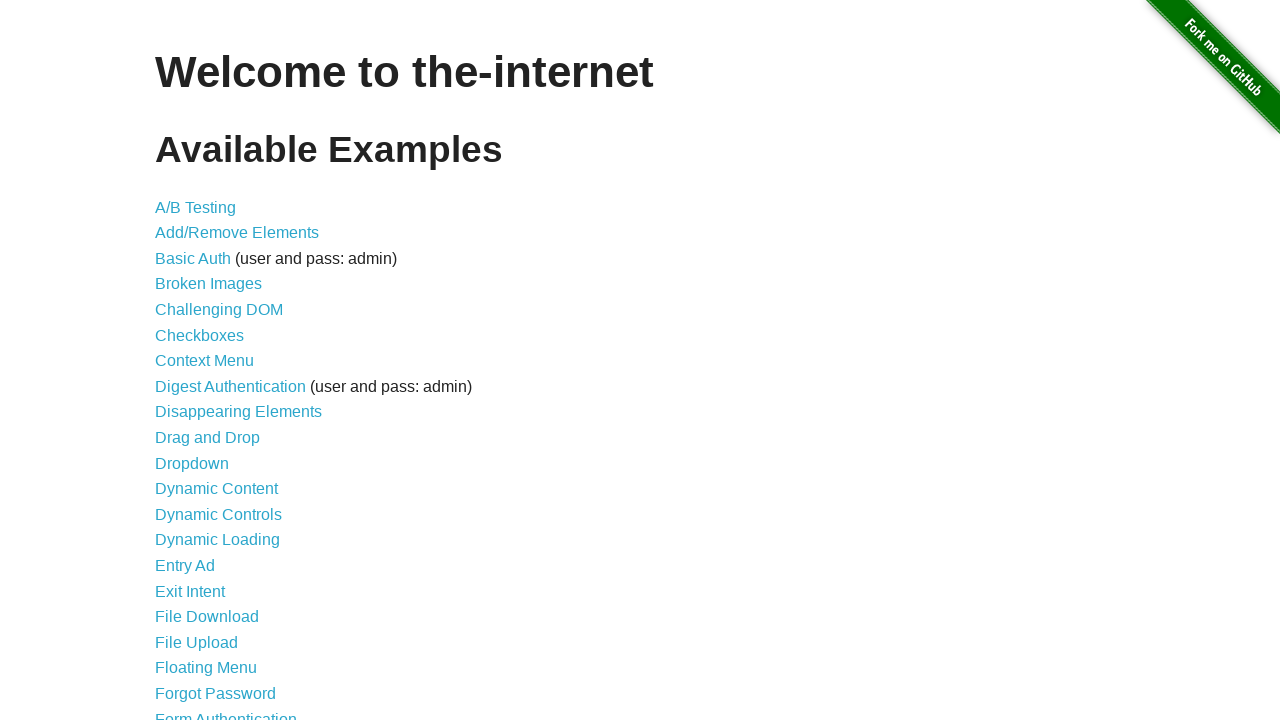

Clicked on 'Sortable Data Tables' link at (230, 574) on text=Sortable Data Tables
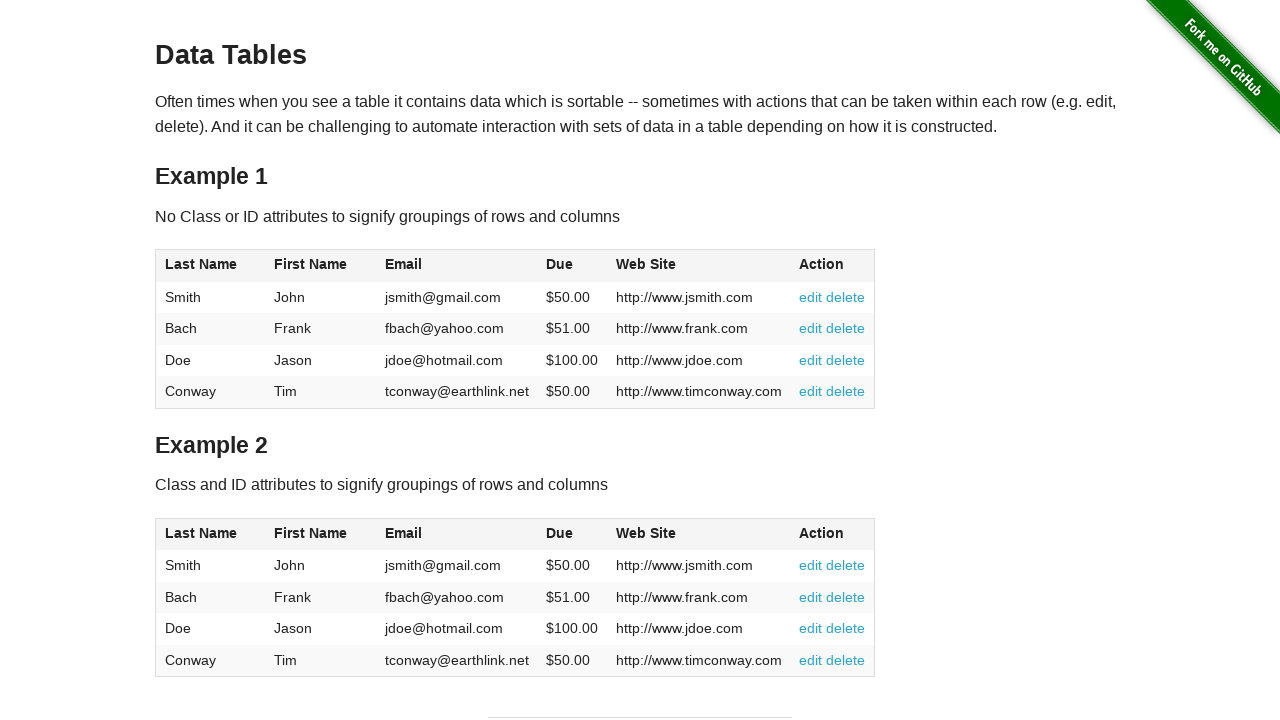

Table #table1 became visible
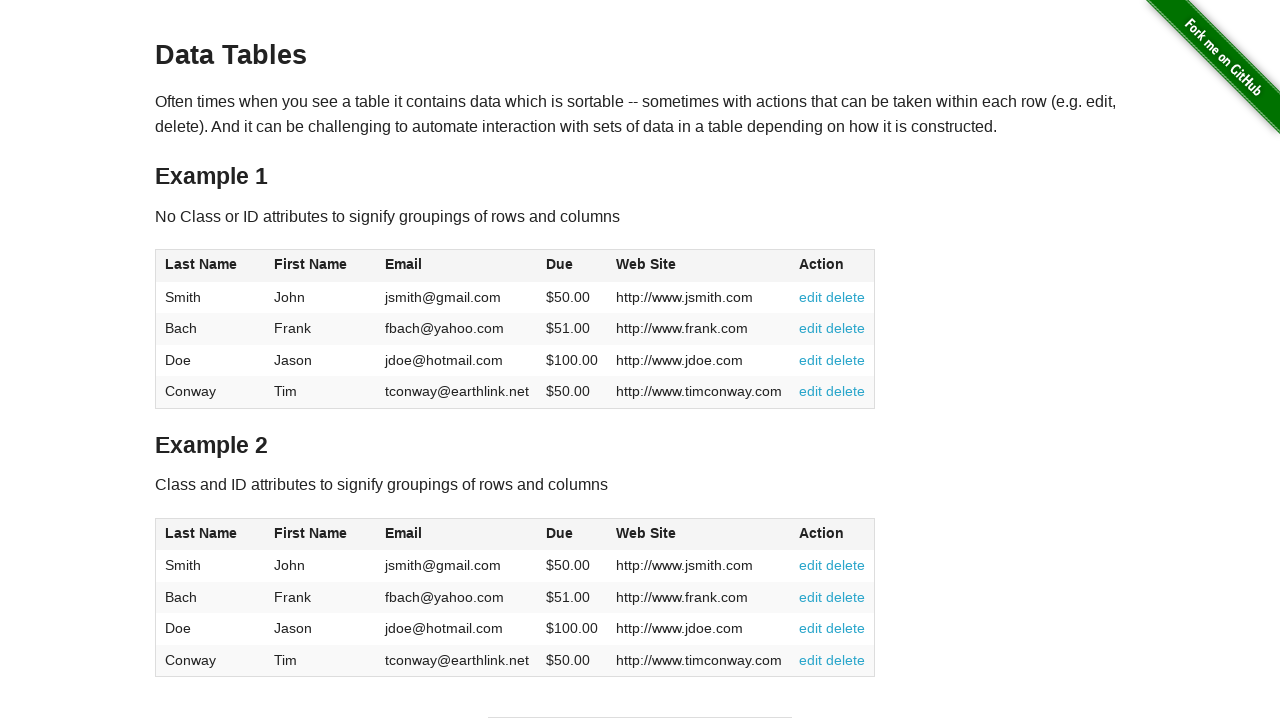

Table headers loaded successfully
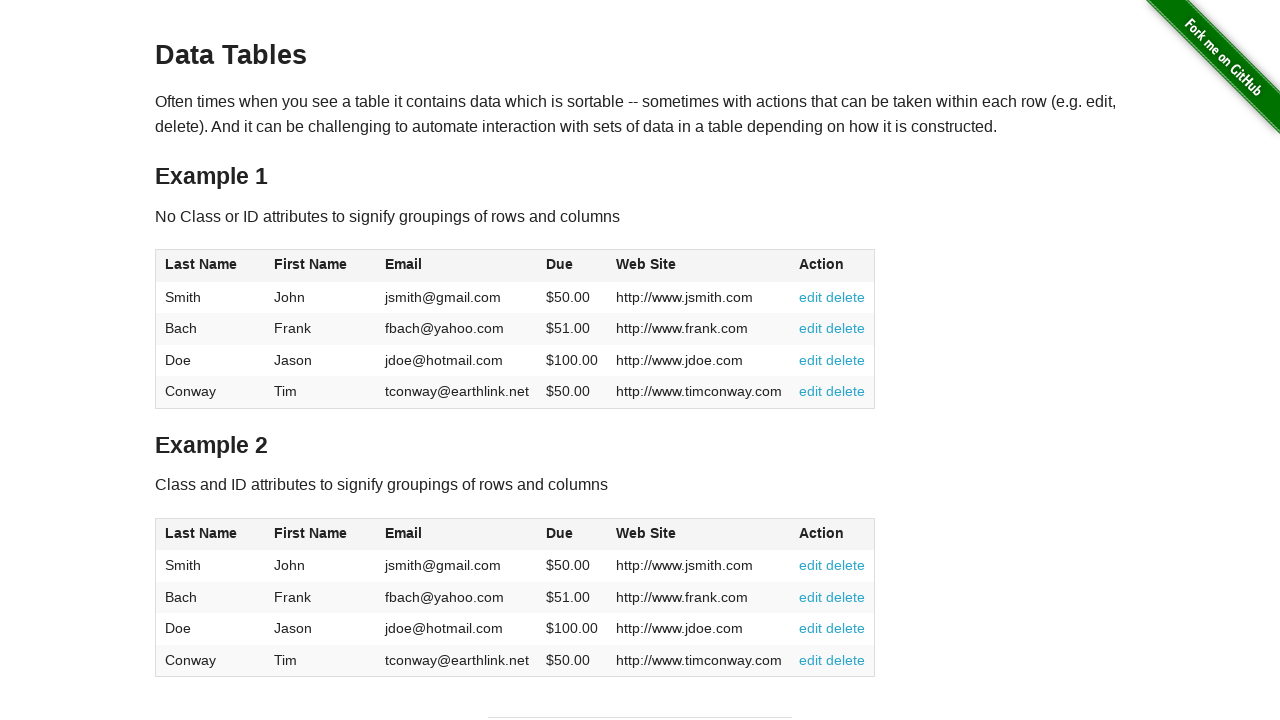

Table data rows loaded successfully
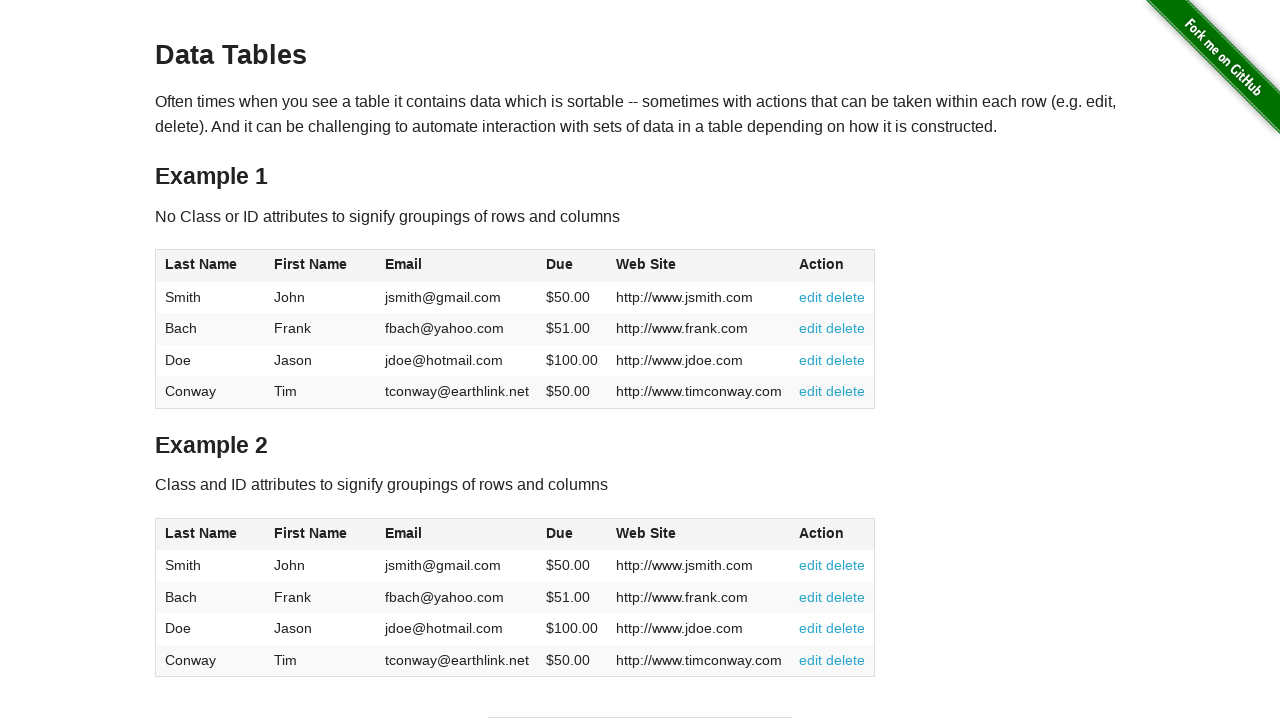

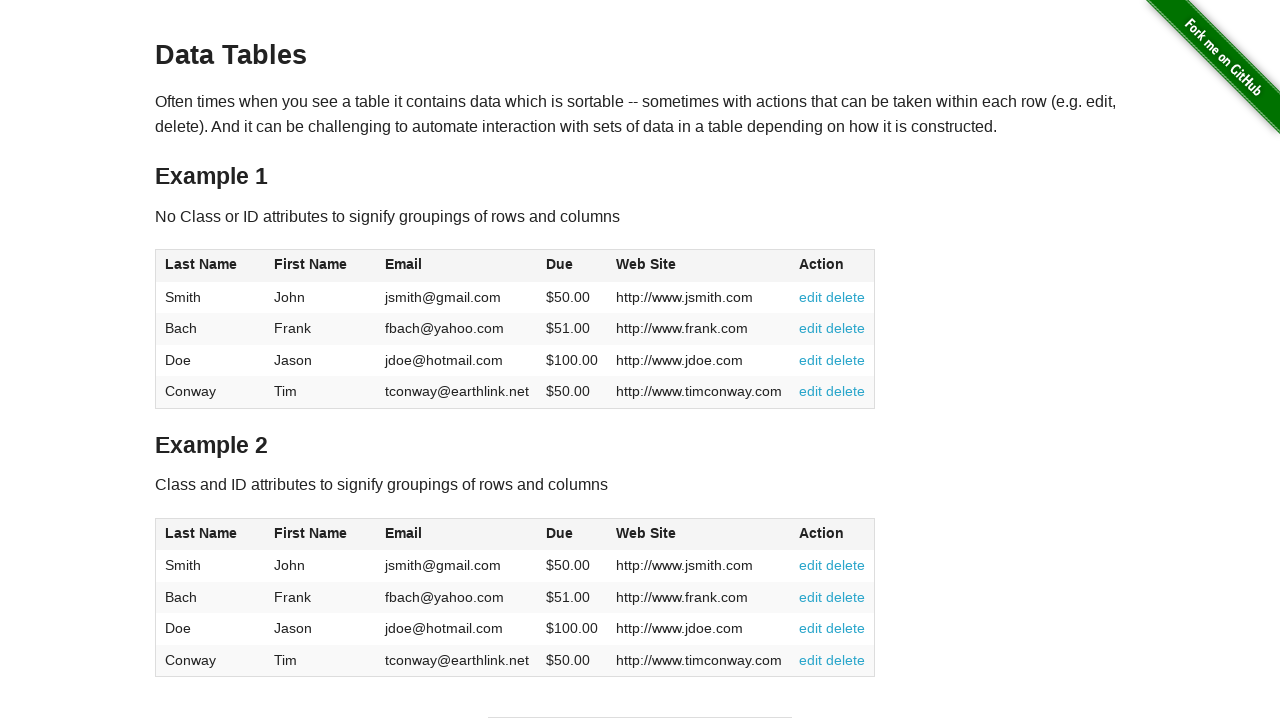